Navigates to form page, submits a form via image button, waits for navigation, then traverses back in browser history

Starting URL: https://www.selenium.dev/selenium/web/formPage.html

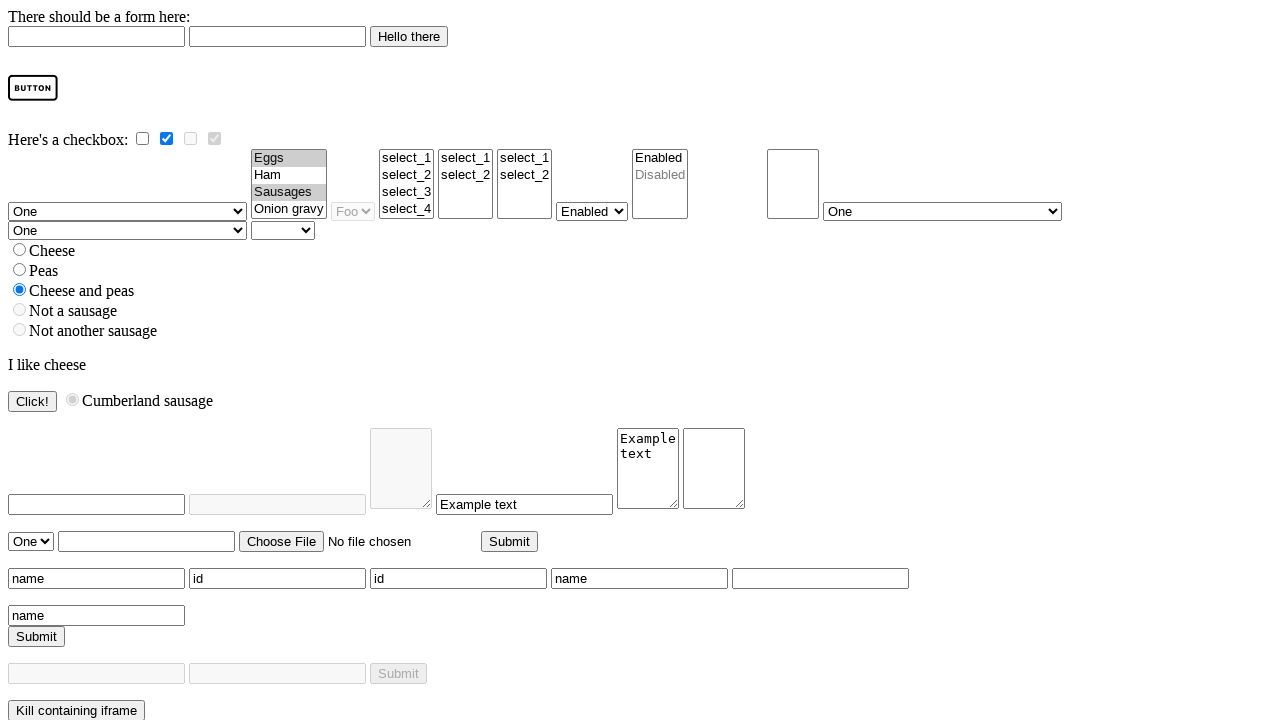

Waited for page to load (domcontentloaded)
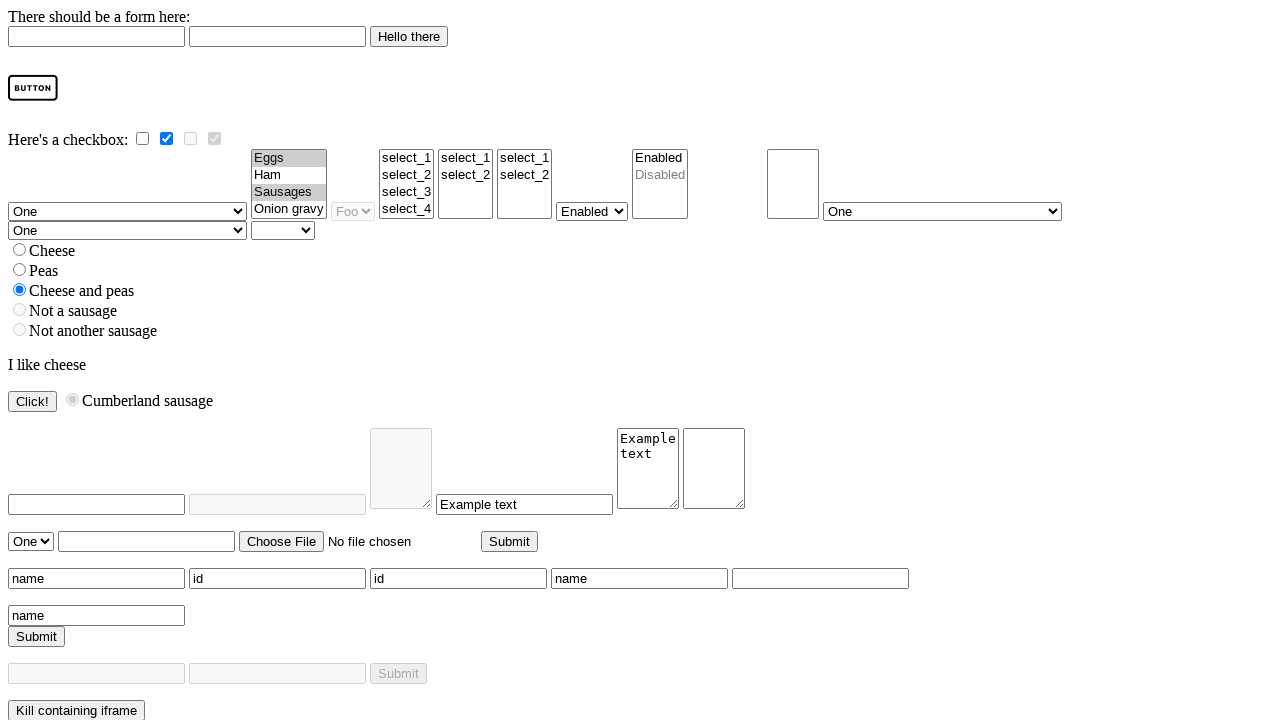

Clicked image button to submit form at (33, 88) on #imageButton
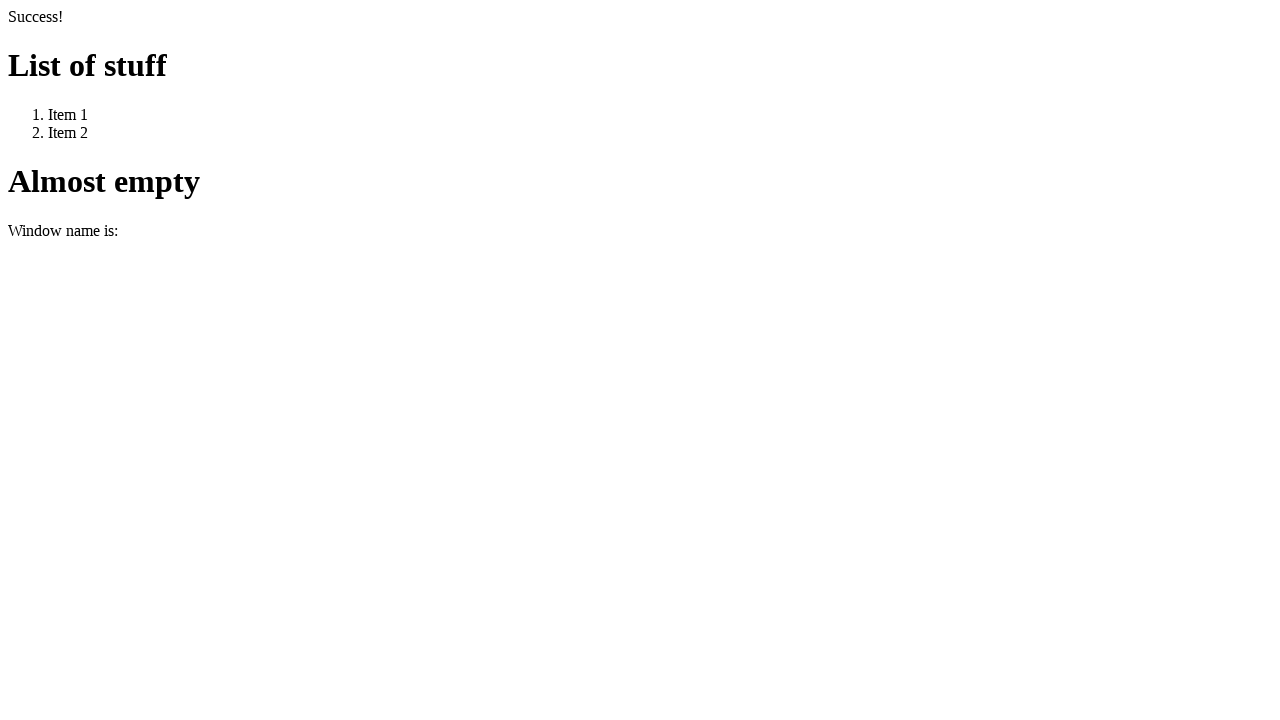

Navigated to result page
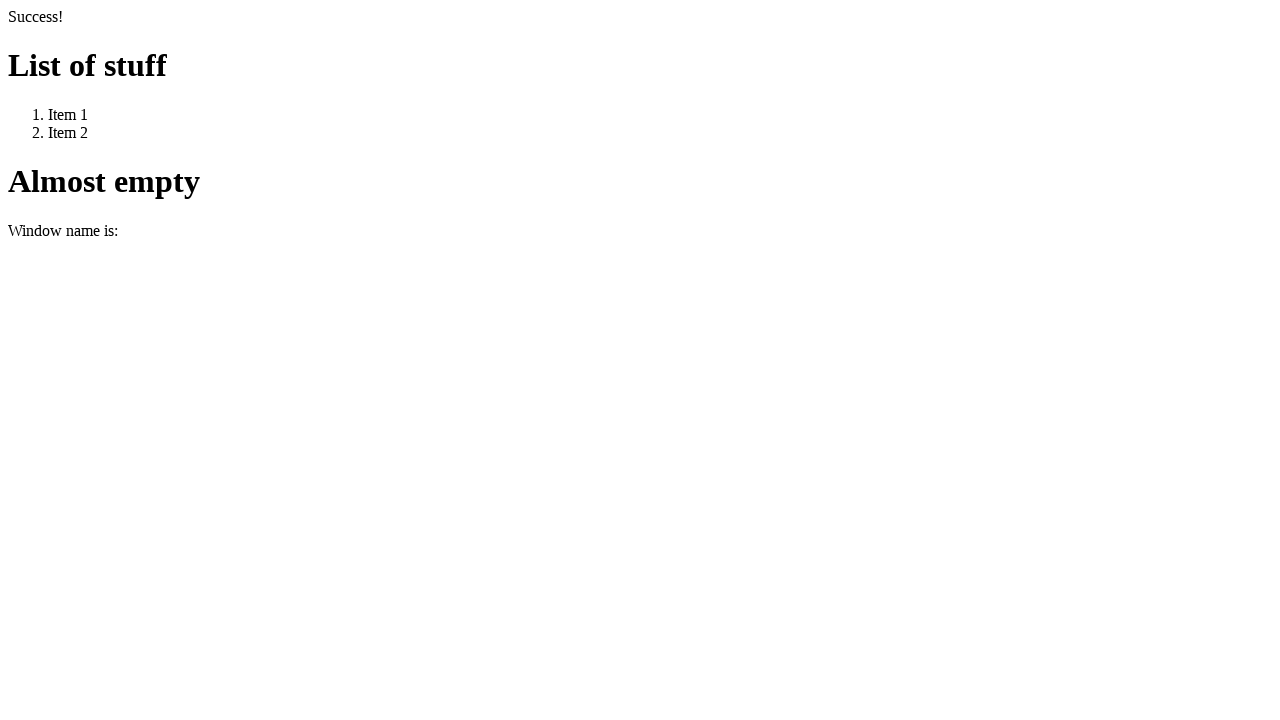

Navigated back in browser history
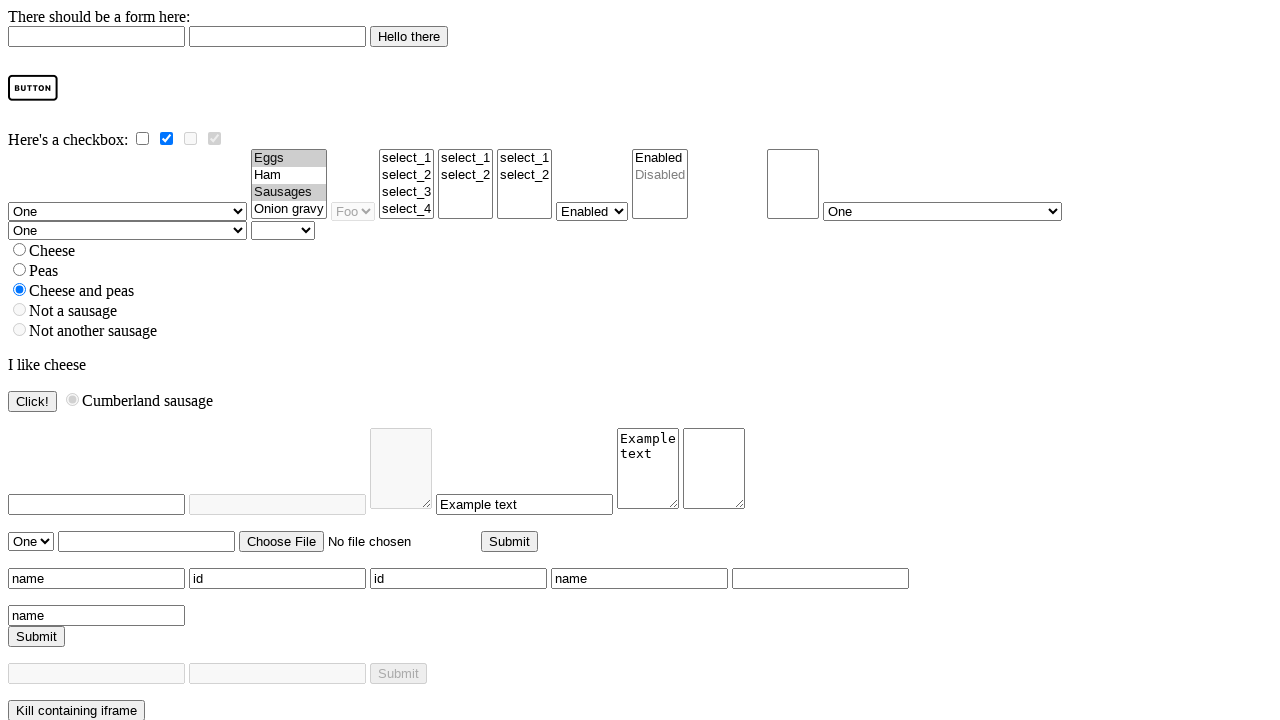

Verified 'We Leave From Here' text is present on form page
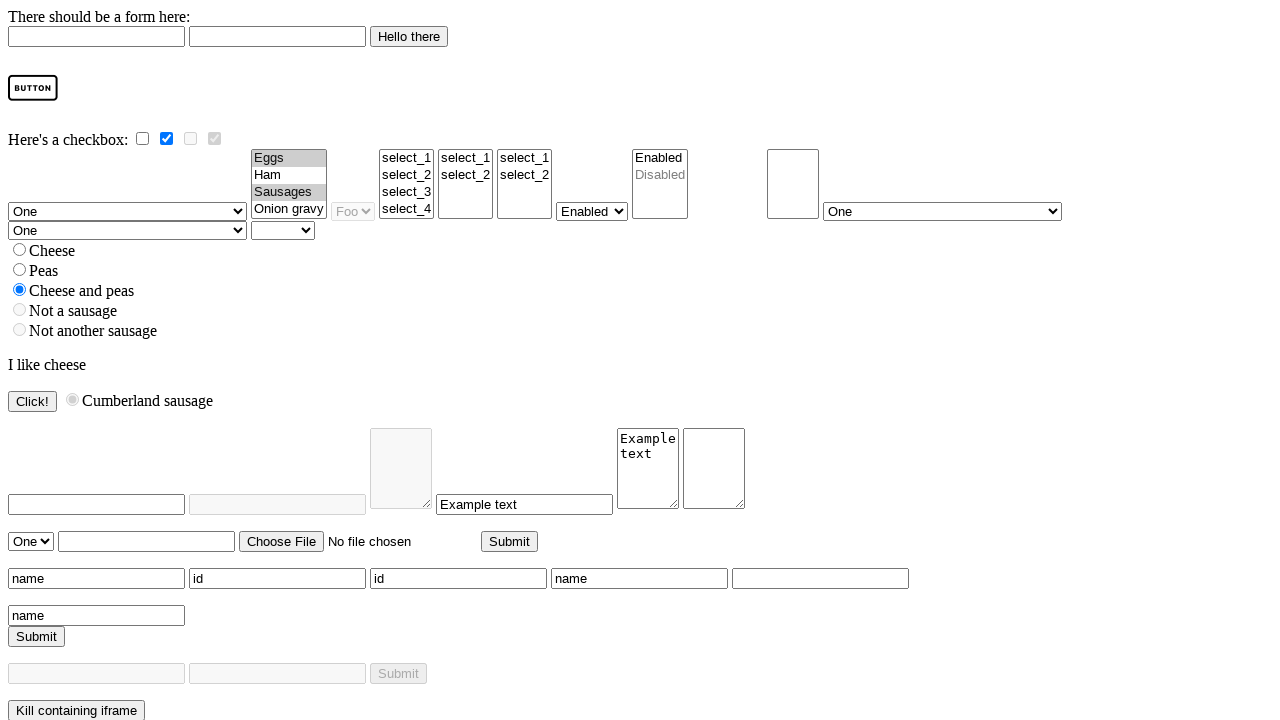

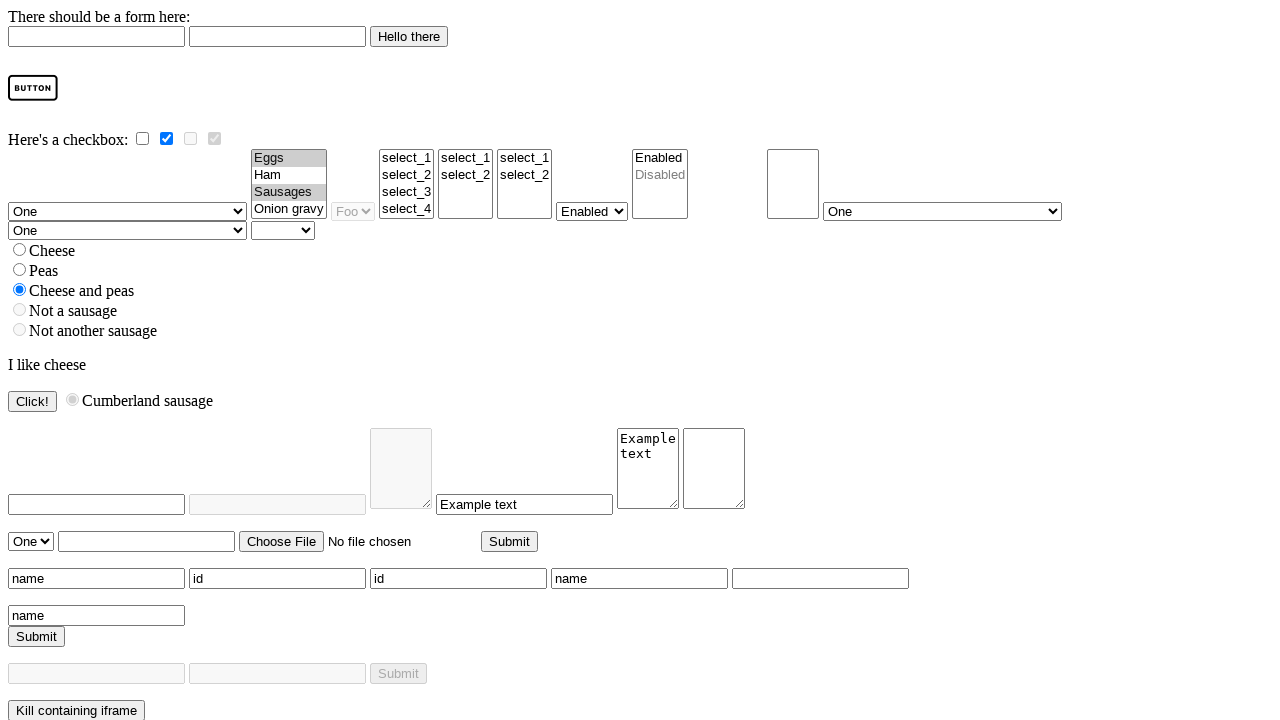